Tests the timed alert functionality by clicking a button that triggers an alert after a delay, then accepting the alert

Starting URL: https://demoqa.com/alerts

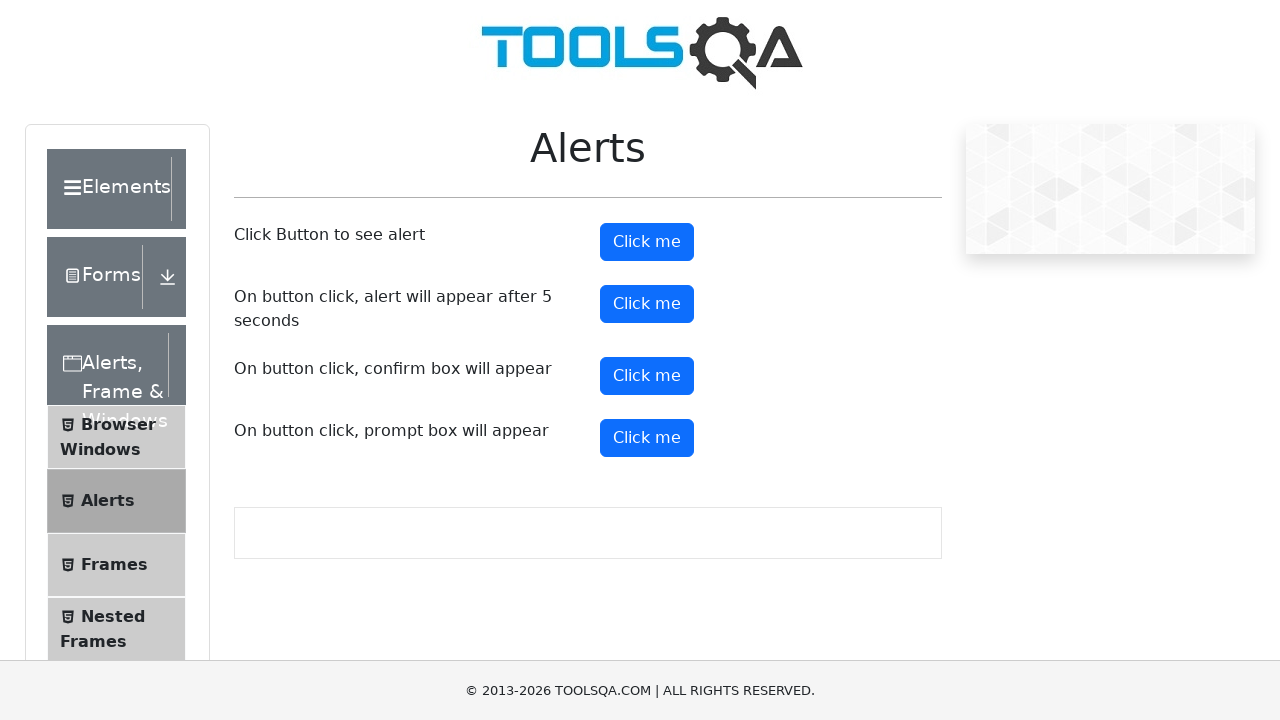

Clicked the timer alert button to trigger delayed alert at (647, 304) on #timerAlertButton
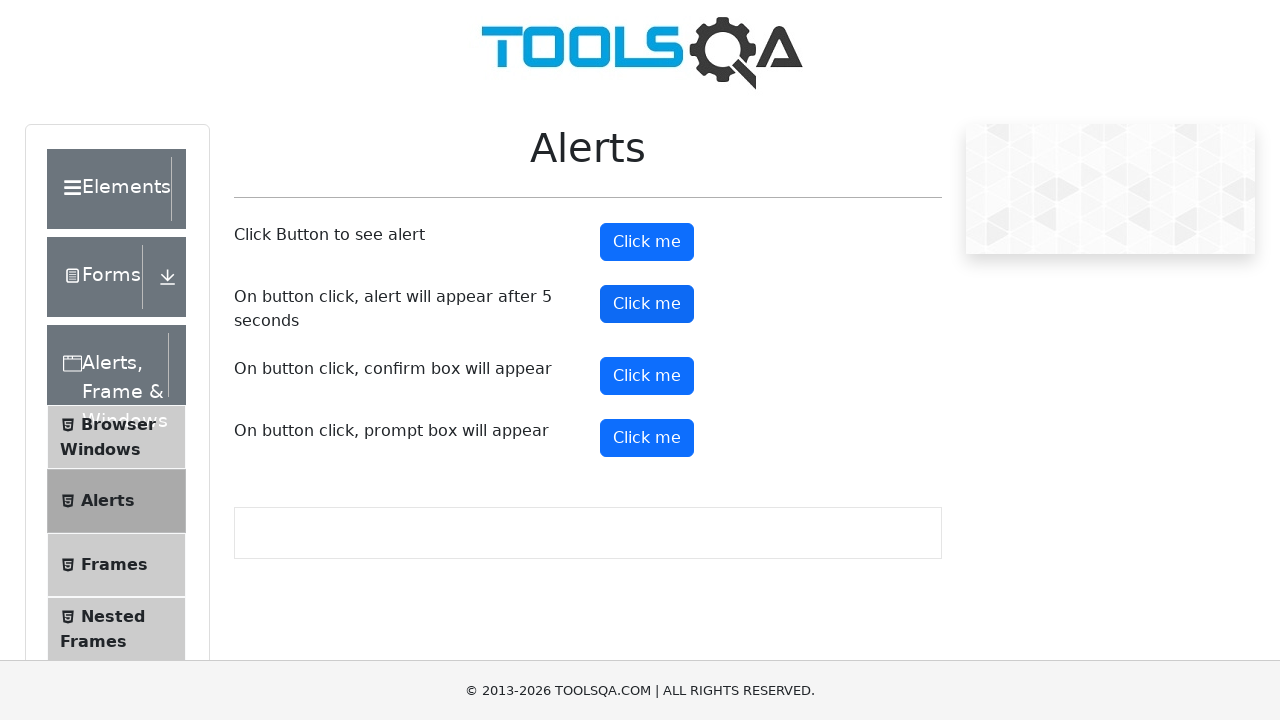

Waited 6.5 seconds for the timed alert to appear
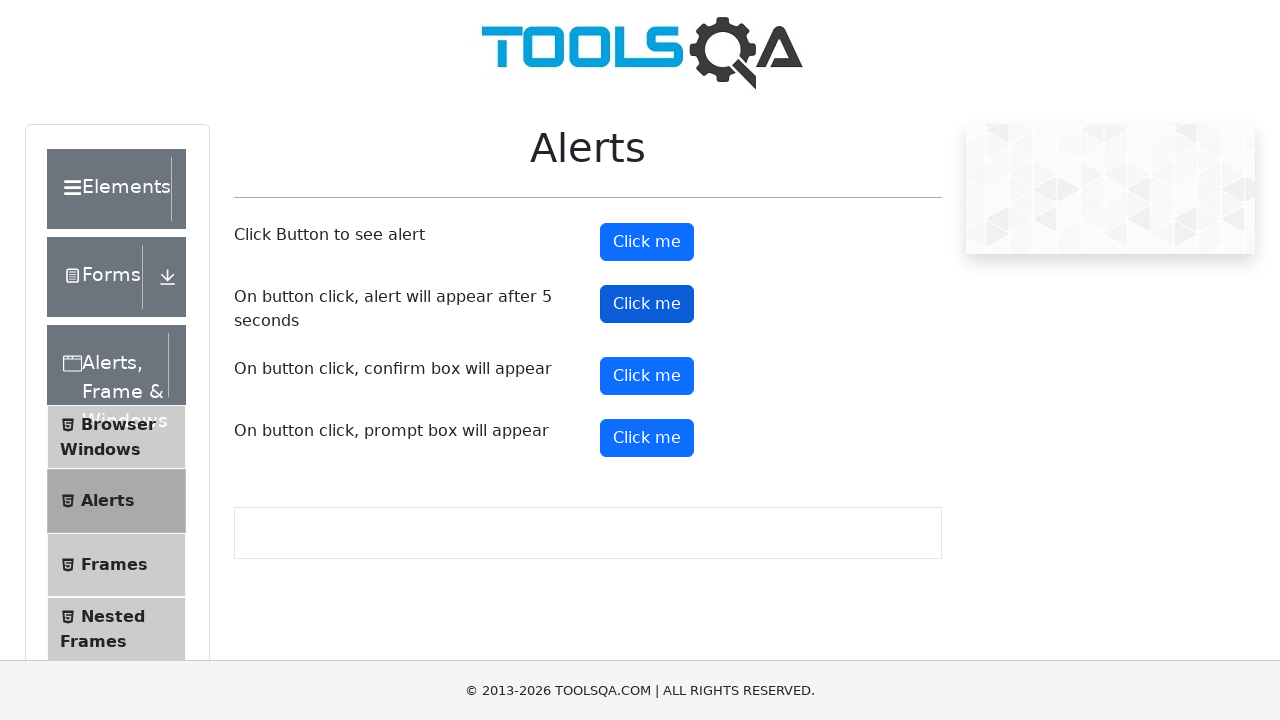

Set up dialog handler to accept alert
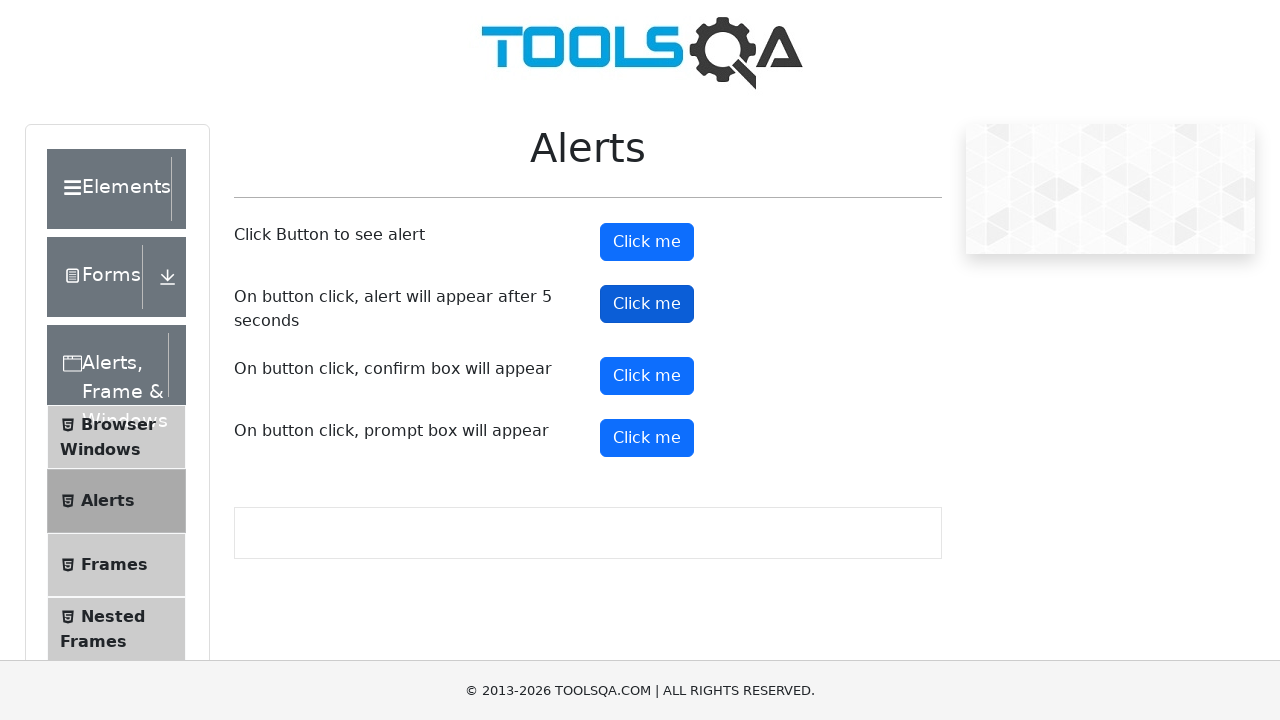

Configured dialog handler with message printing and acceptance
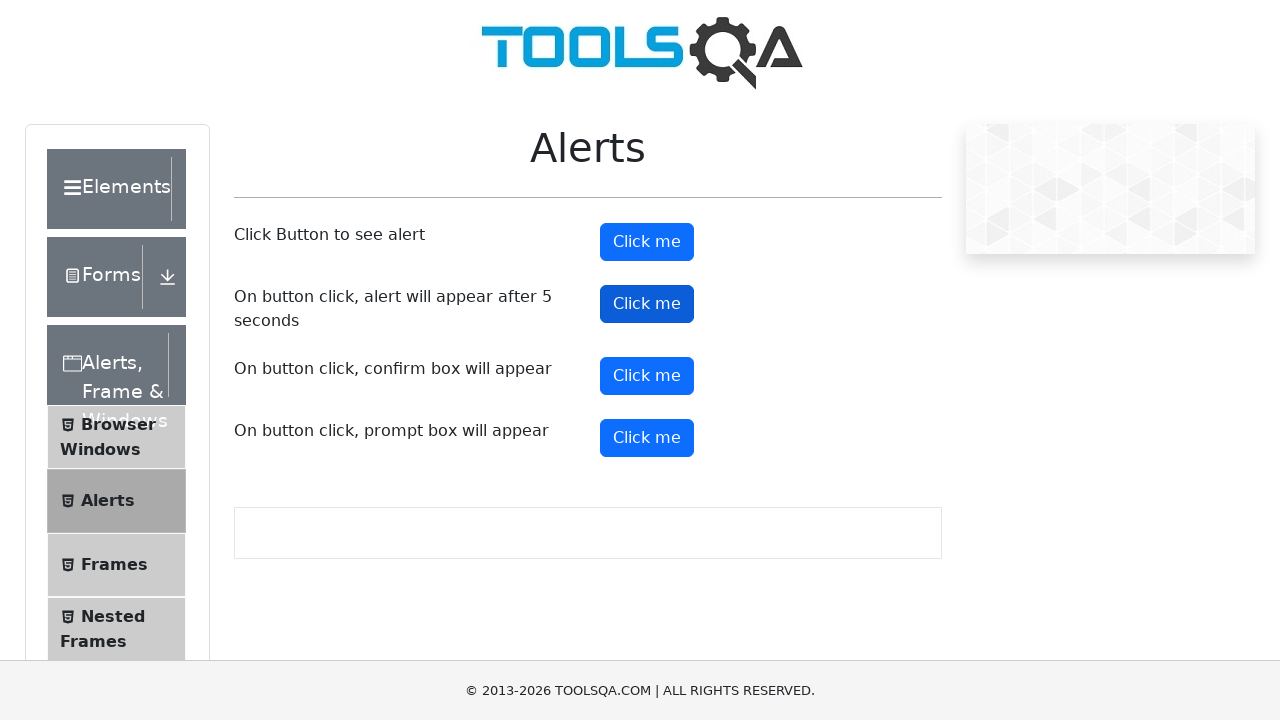

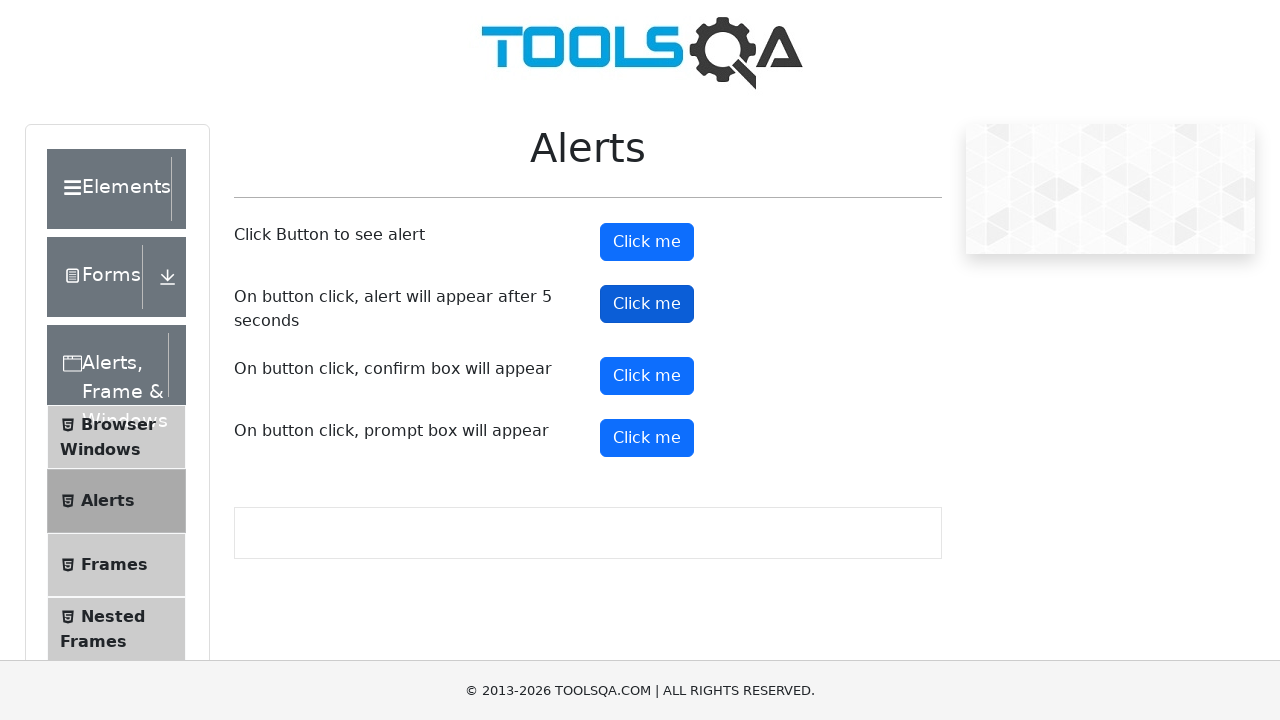